Tests navigation to the Selenium WebDriver Java demo page, verifies the page title, and clicks on the "Web form" link

Starting URL: https://bonigarcia.dev/selenium-webdriver-java/

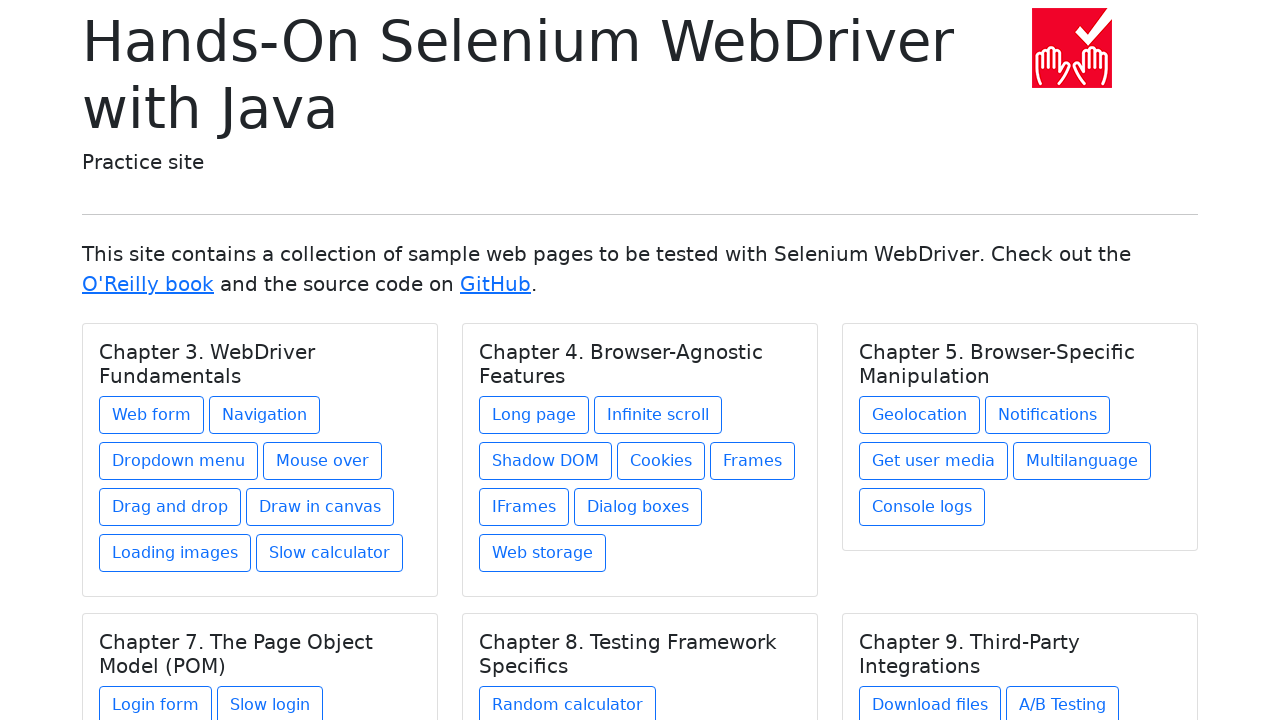

Verified page title is 'Hands-On Selenium WebDriver with Java'
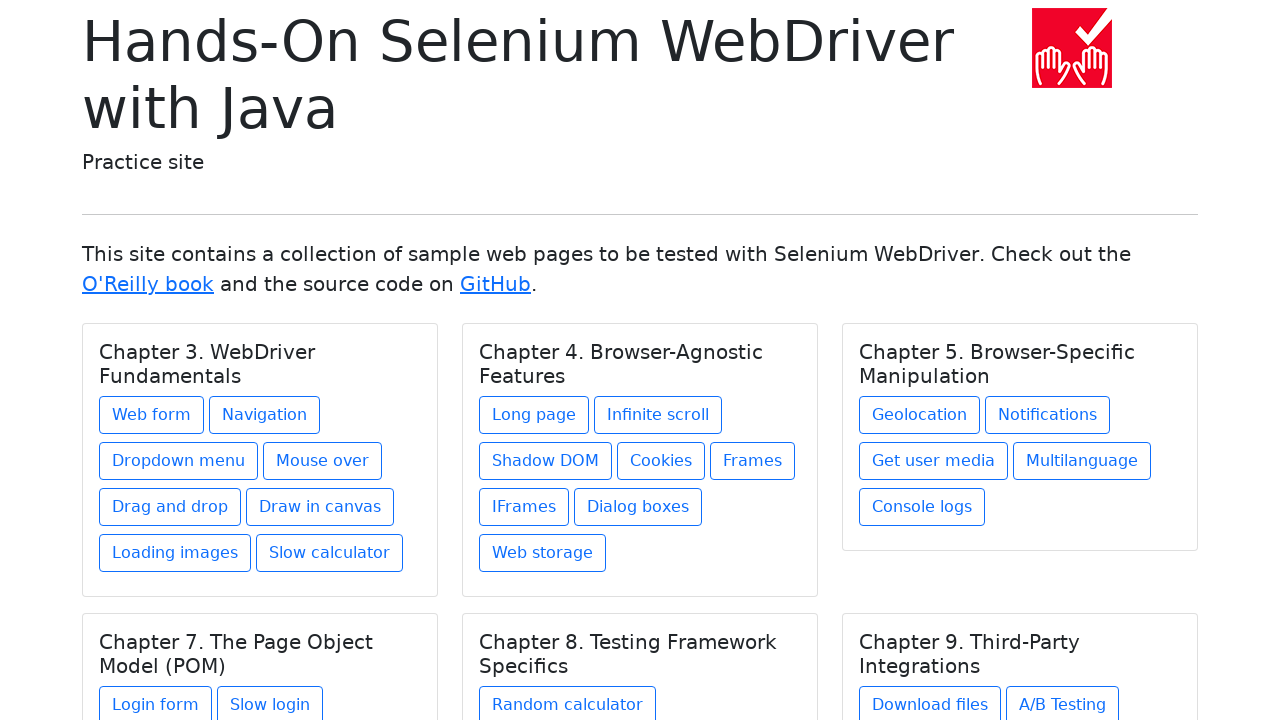

Clicked on the 'Web form' link at (152, 415) on text=Web form
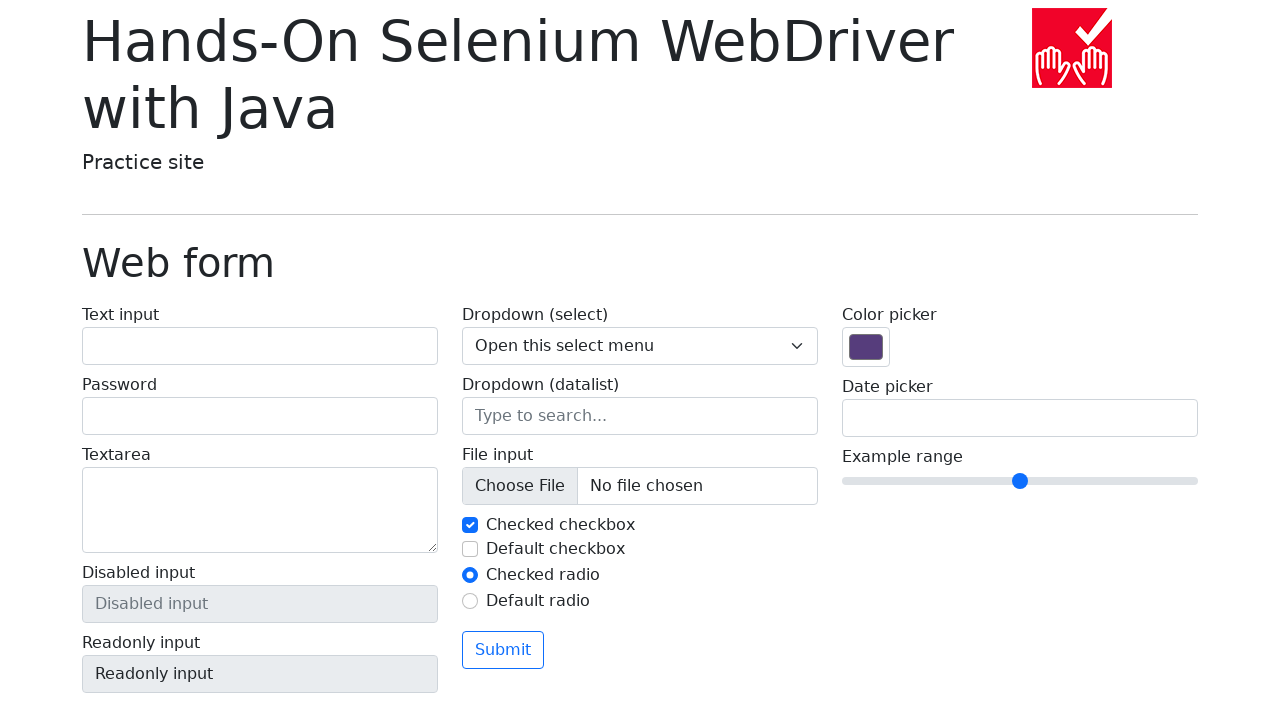

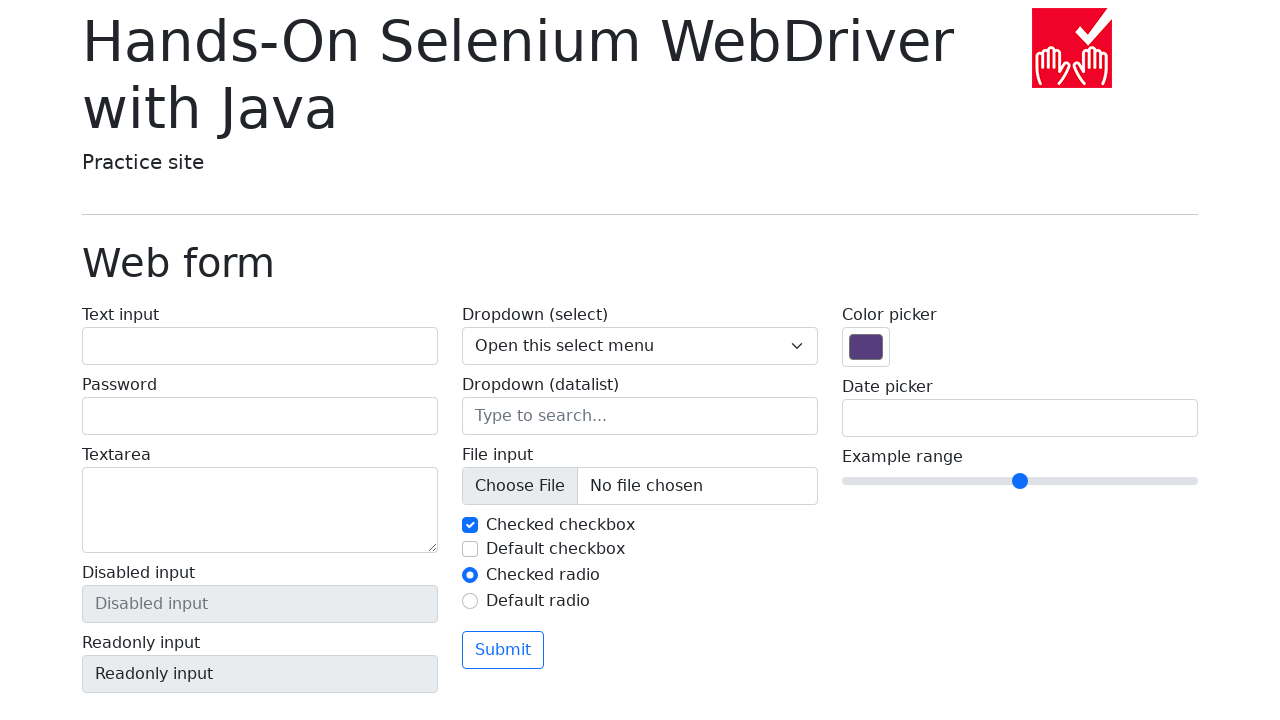